Tests the SWAPI API with an invalid character URL to verify error handling

Starting URL: https://swapi.dev/

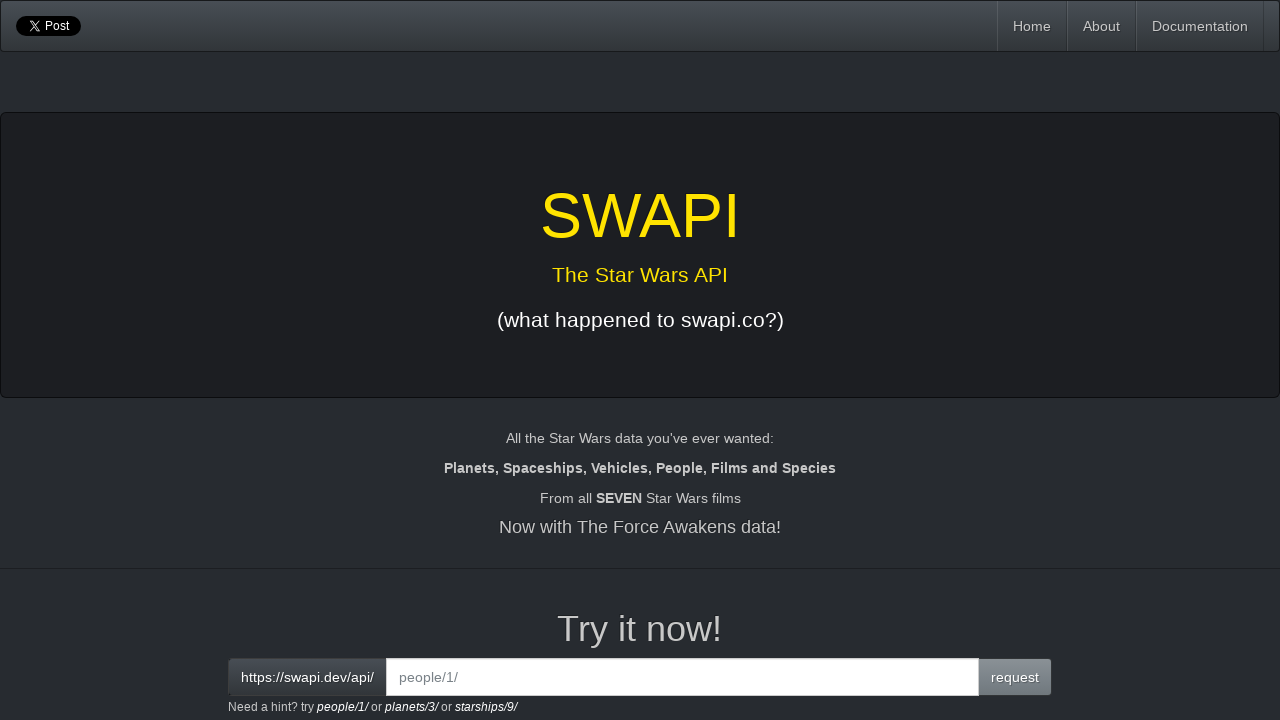

Filled interactive input field with invalid character URL 'invalid/1/' on input#interactive
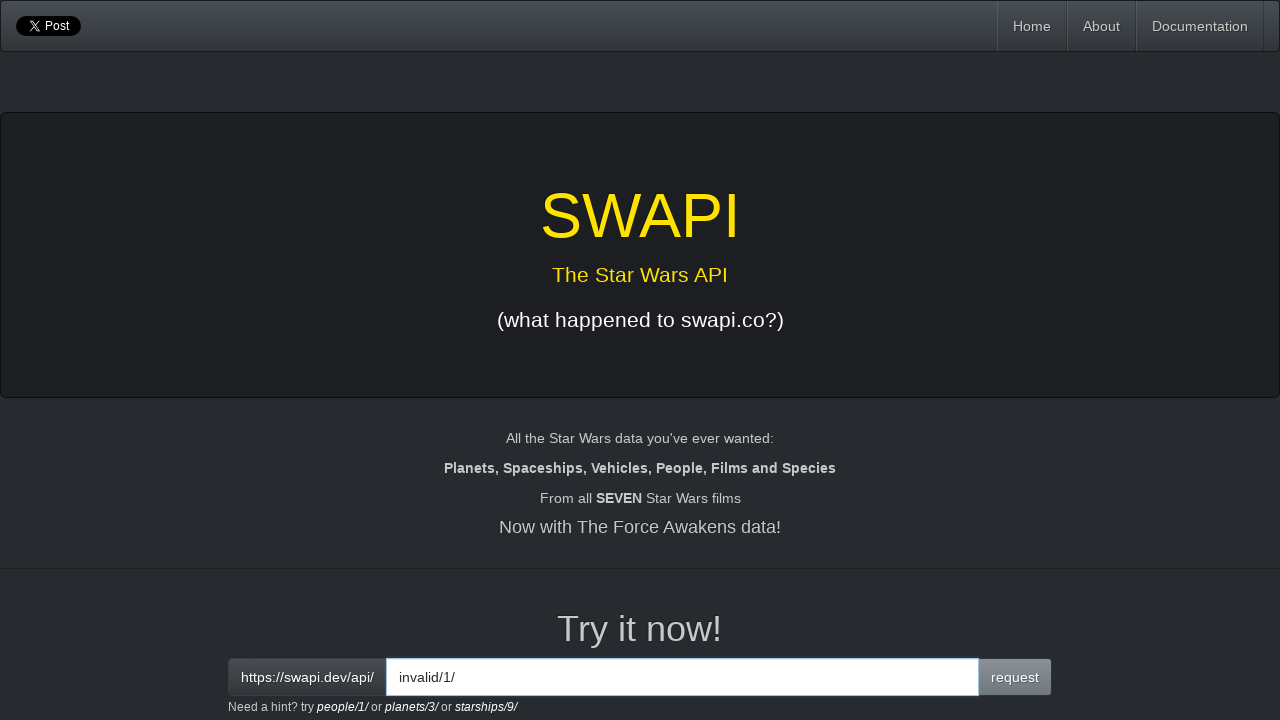

Clicked request button to test invalid character URL at (1015, 677) on button:has-text('request')
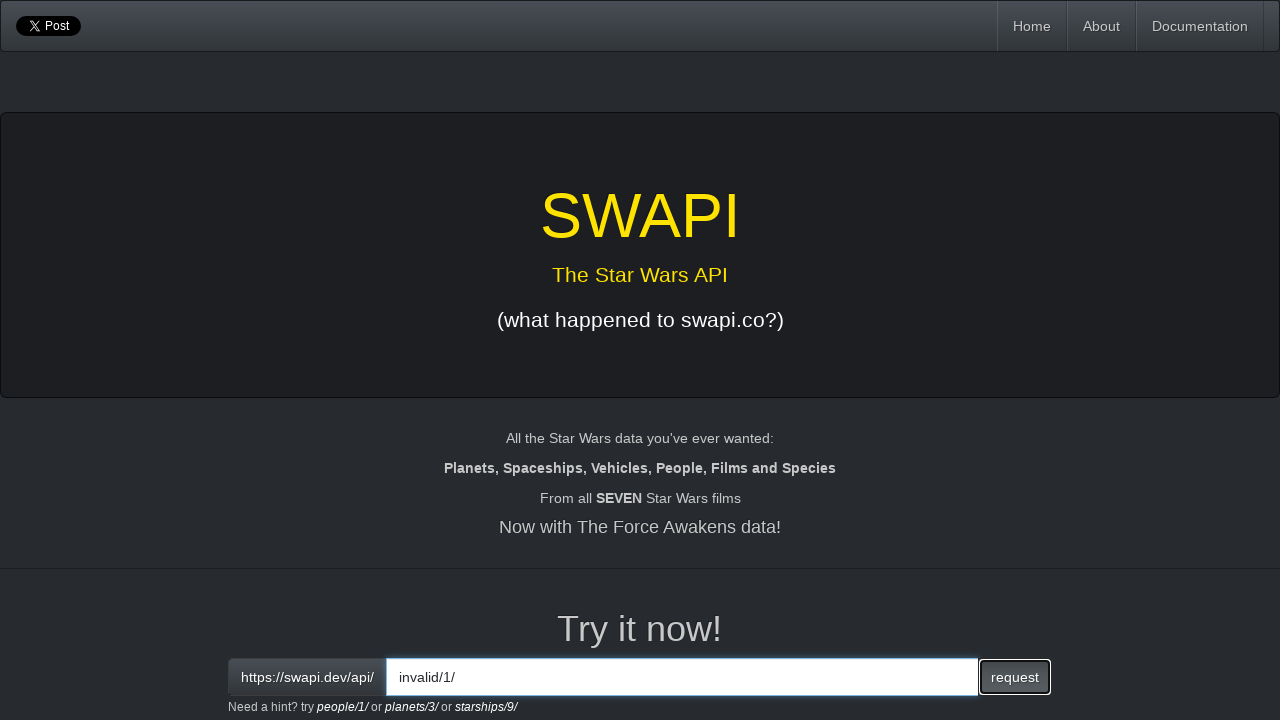

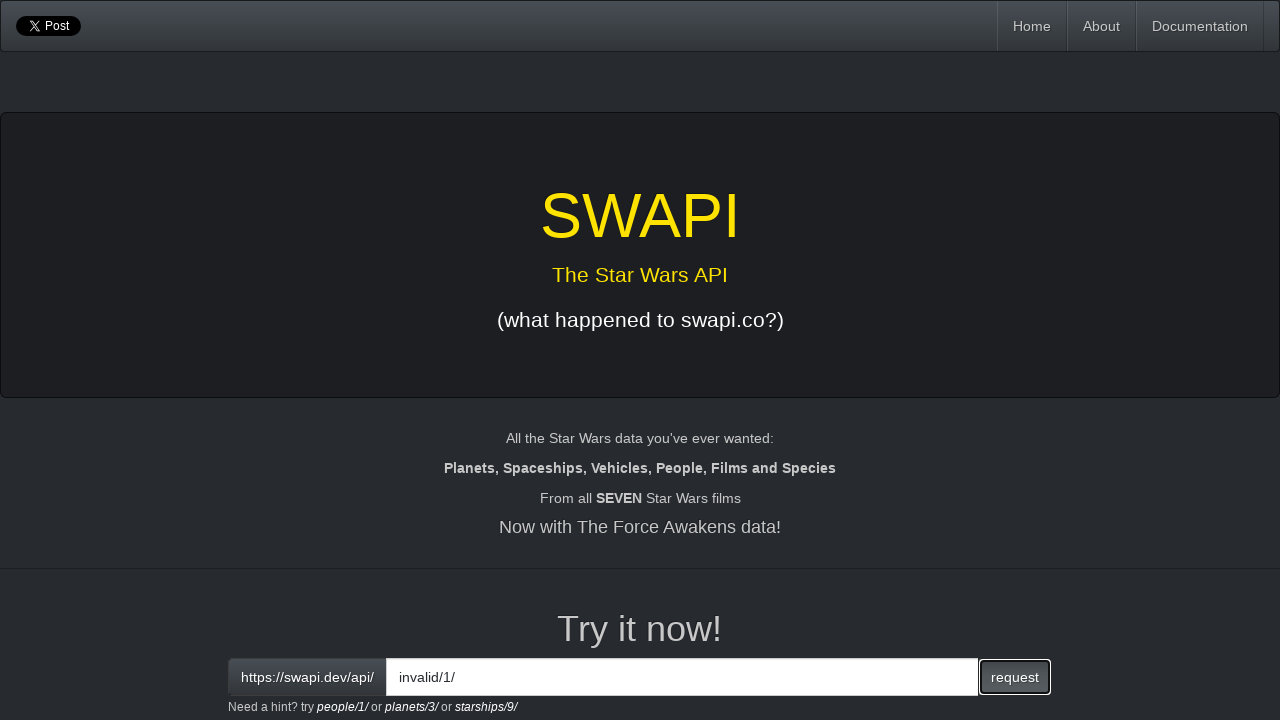